Tests the checkbox option that controls whether generated text starts with "Lorem ipsum"

Starting URL: https://lipsum.com/

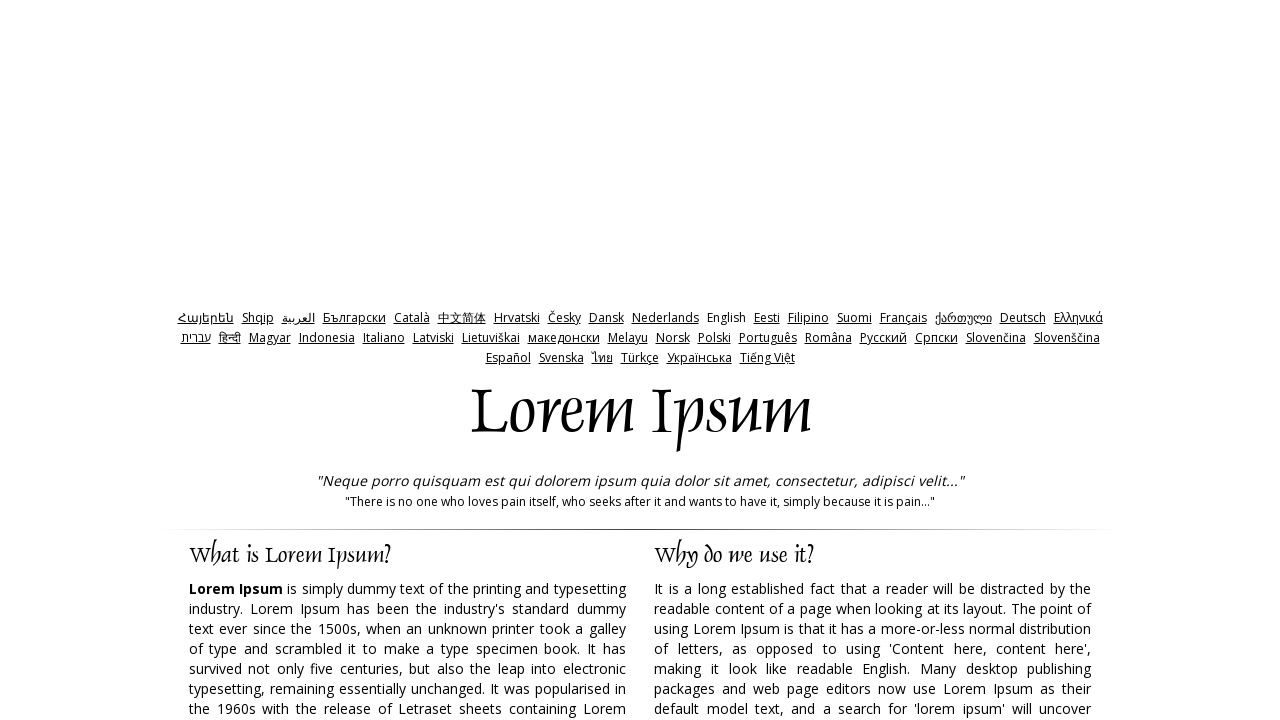

Clicked checkbox to disable 'Lorem ipsum' start at (859, 361) on input[type='checkbox']
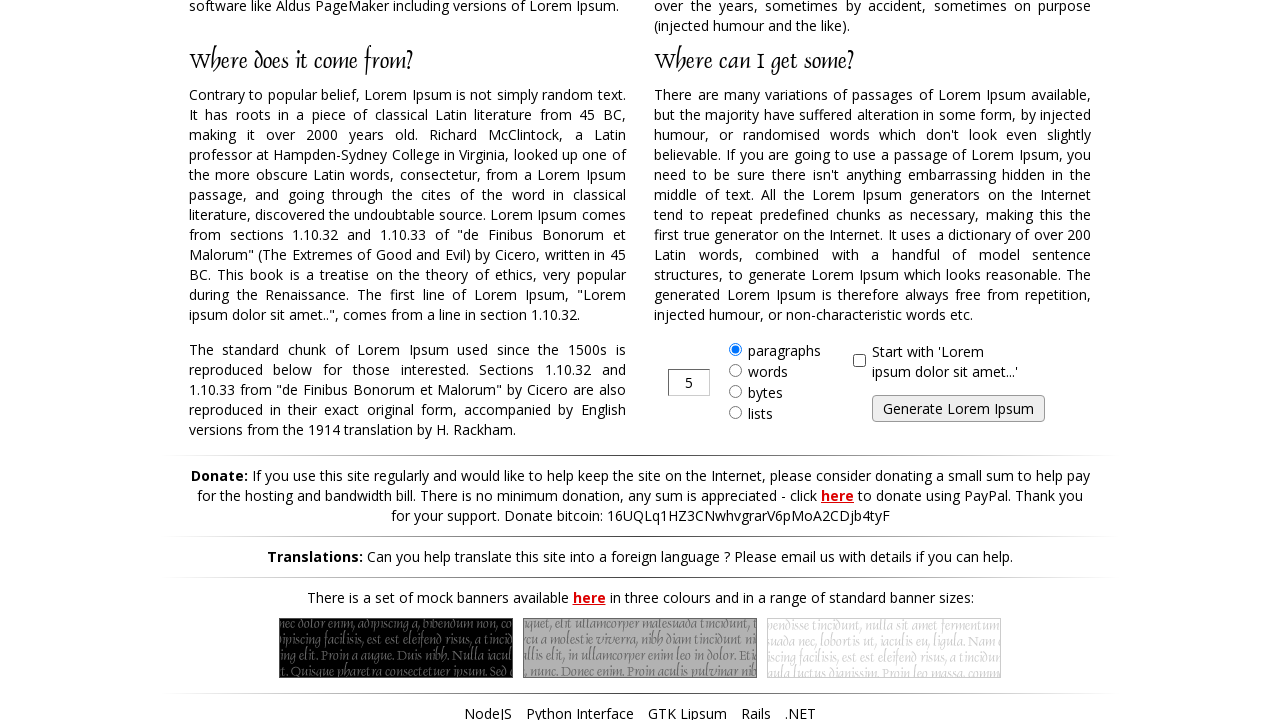

Clicked generate button to create Lorem ipsum text at (958, 409) on input#generate
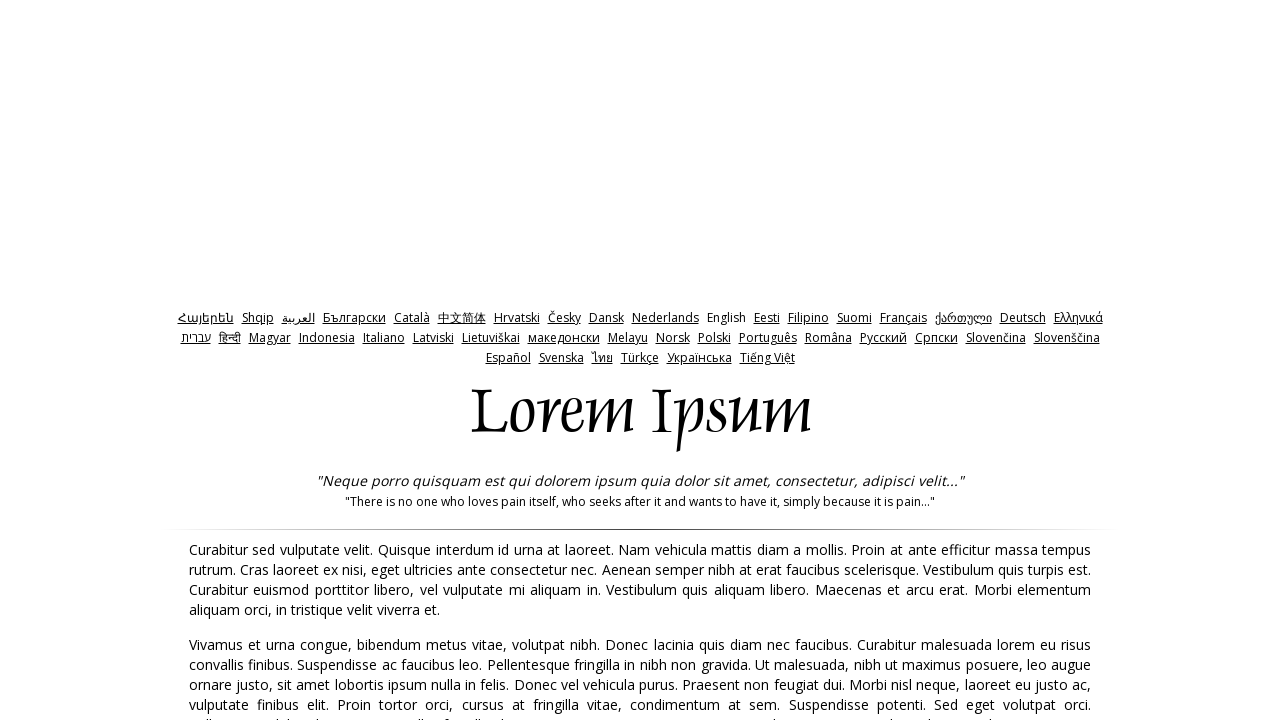

Generated text appeared on the page
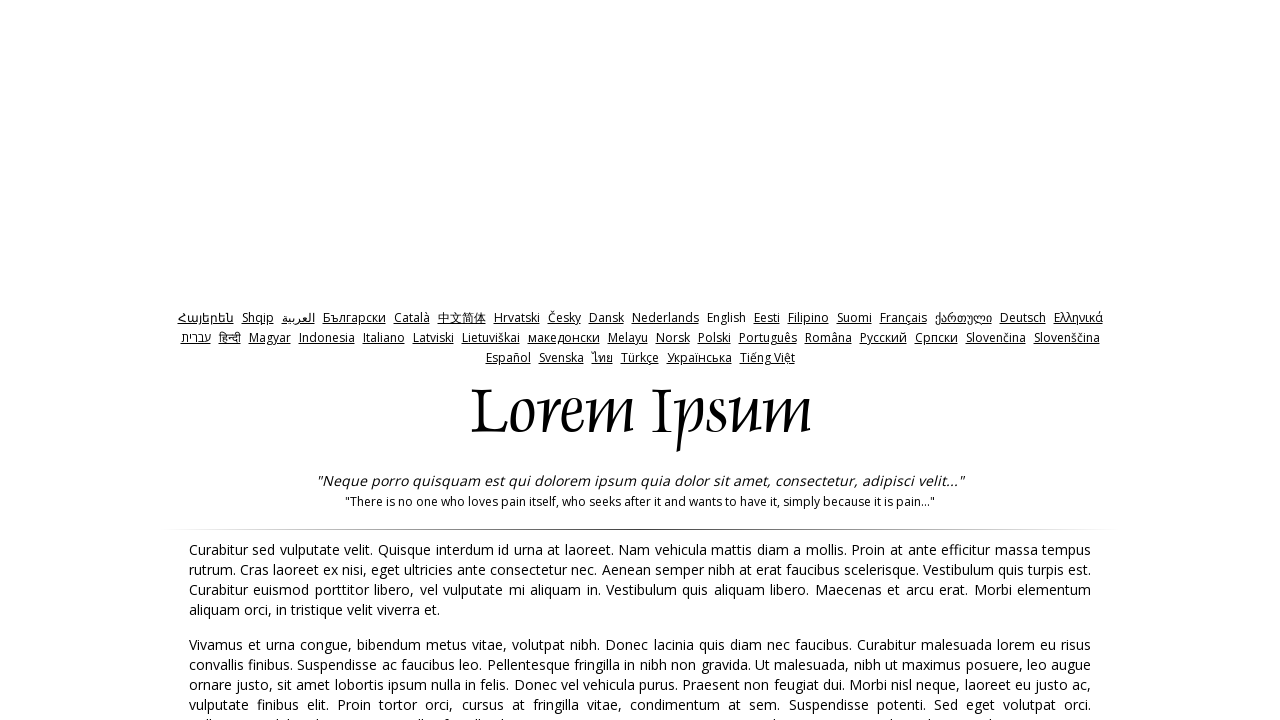

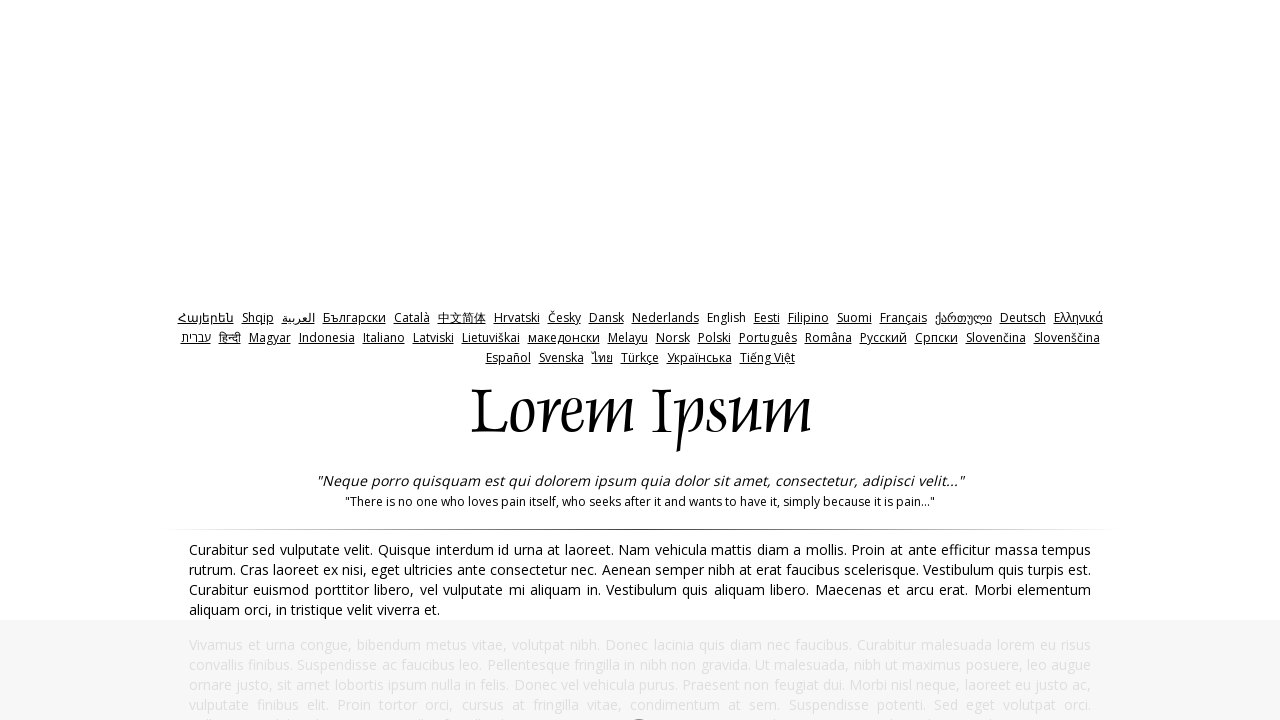